Tests basic browser navigation functionality by visiting two different URLs, then using back, forward, and refresh navigation commands.

Starting URL: https://katalon-demo-cura.herokuapp.com/

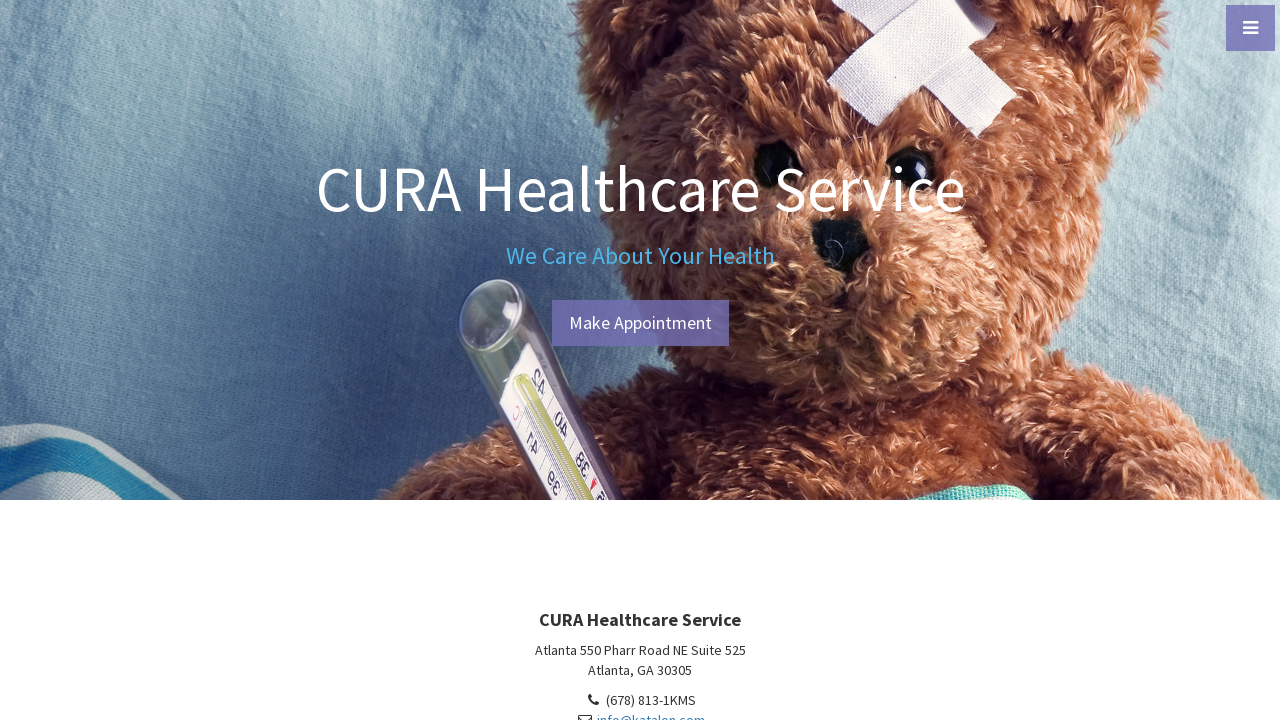

Navigated to starting URL https://katalon-demo-cura.herokuapp.com/
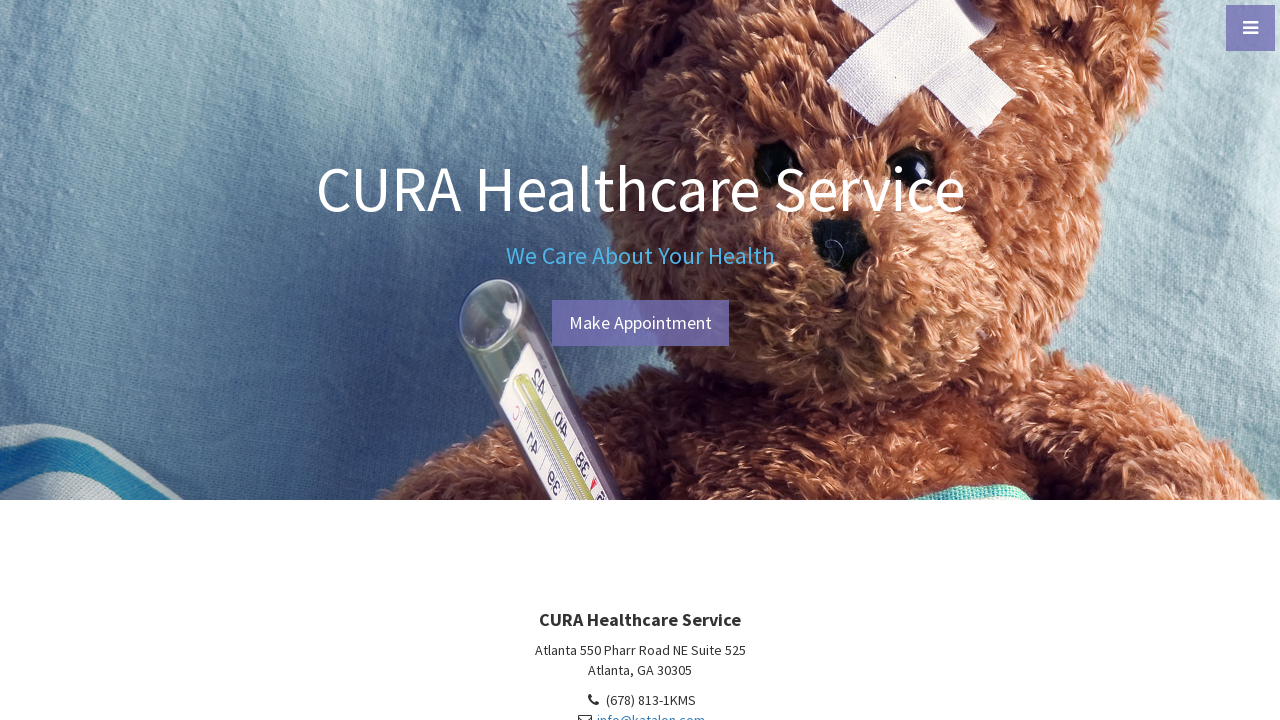

Navigated to second URL https://app.vwo.com/
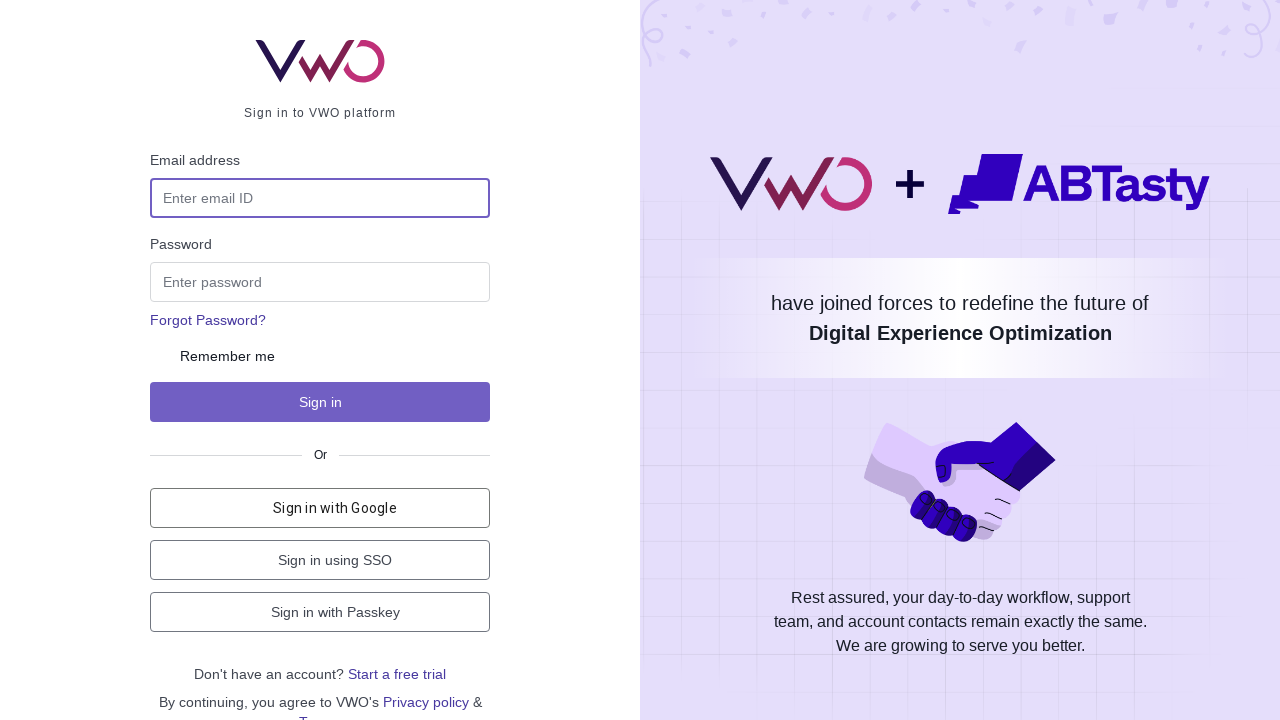

Navigated back to previous page
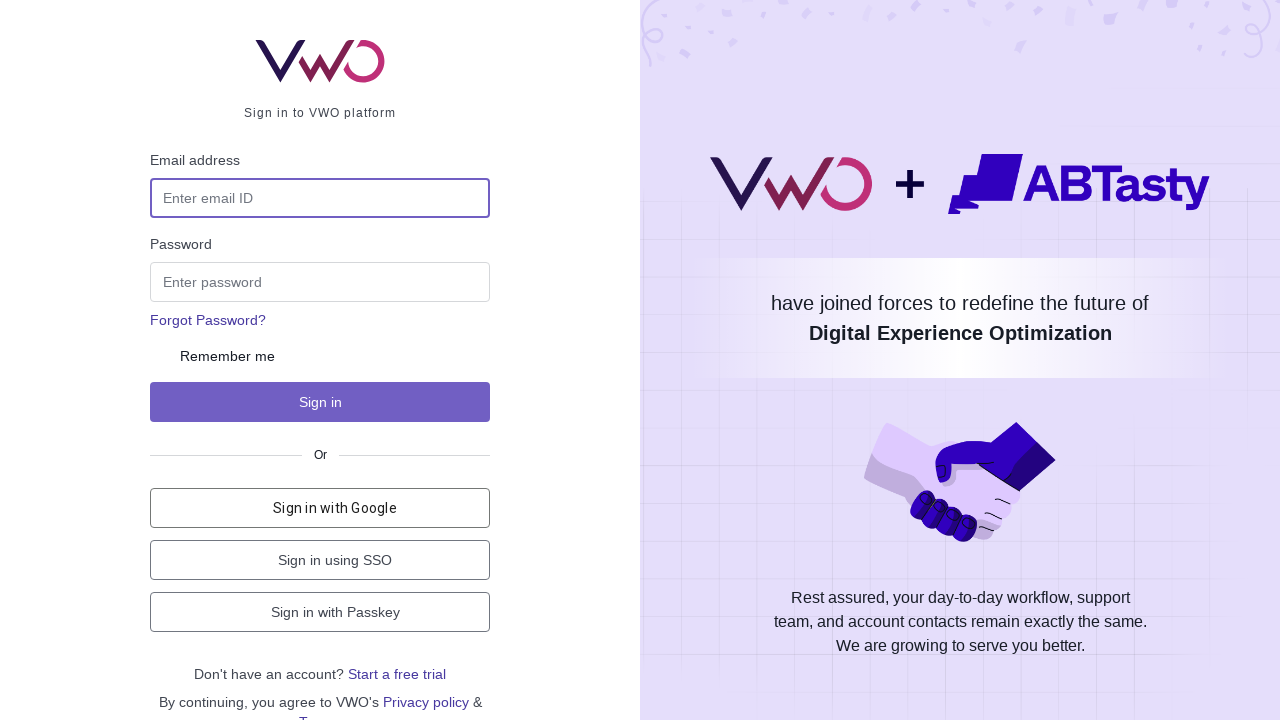

Navigated forward to second page again
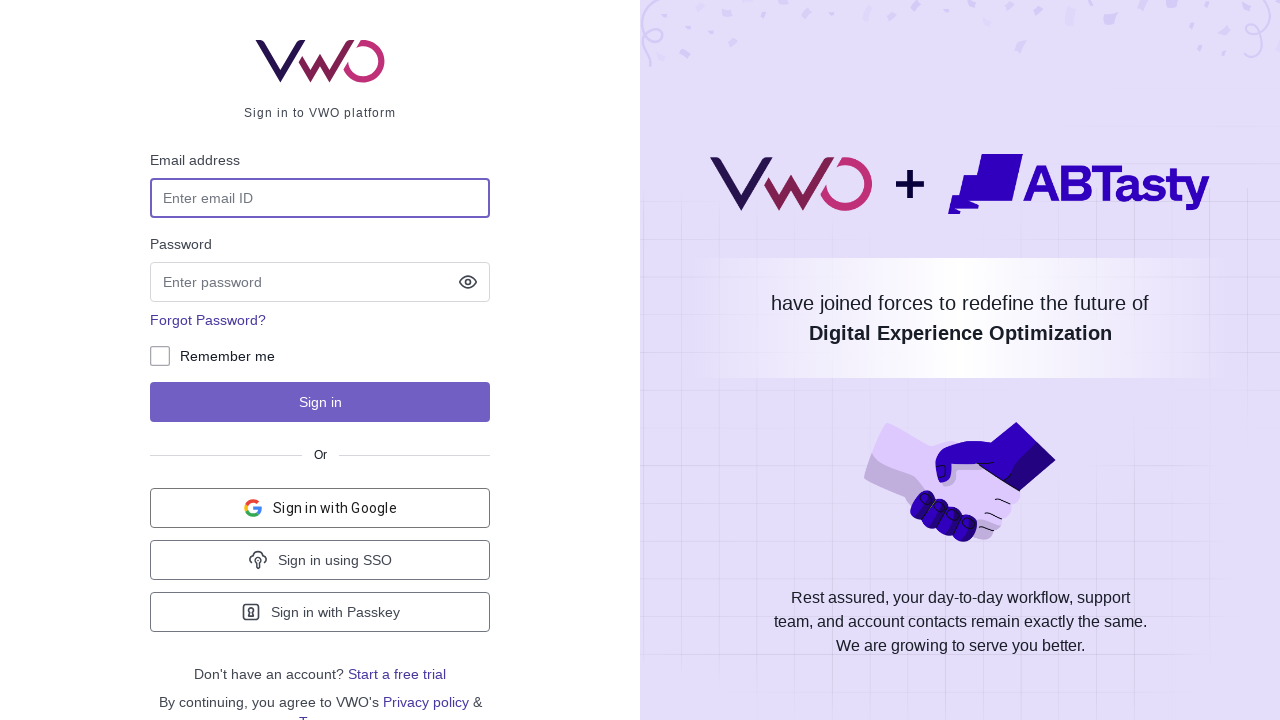

Refreshed the current page
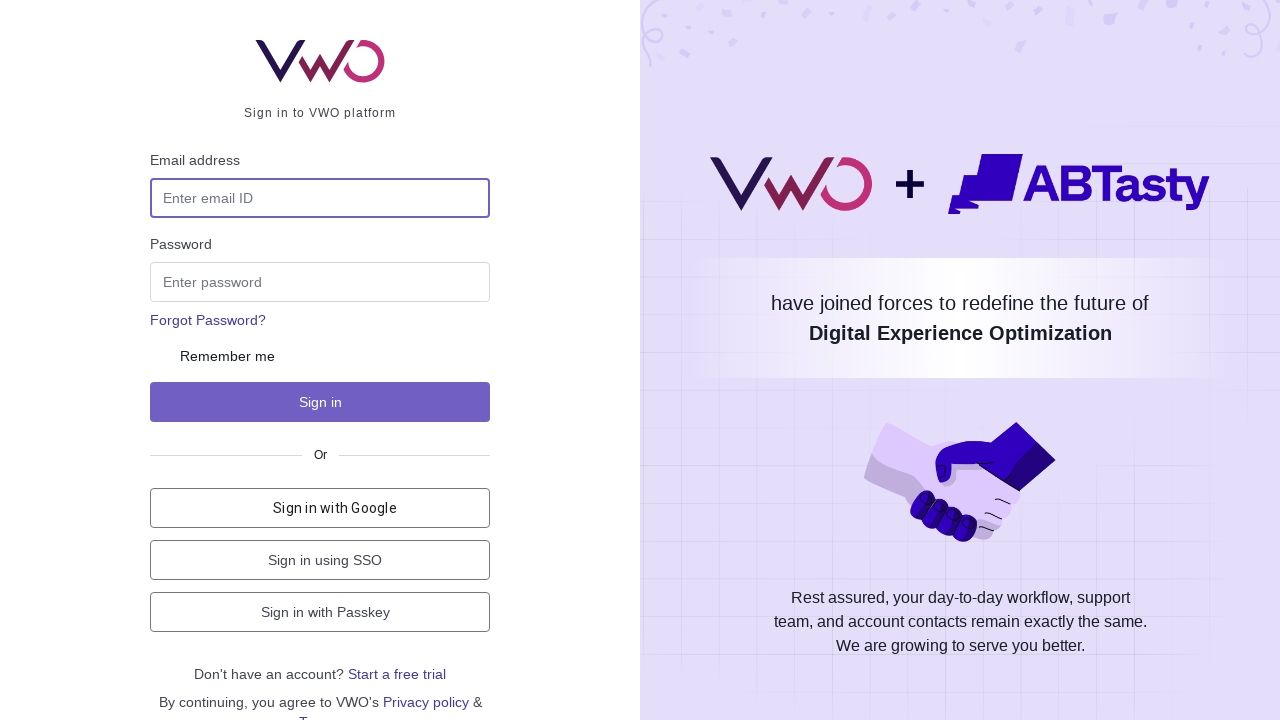

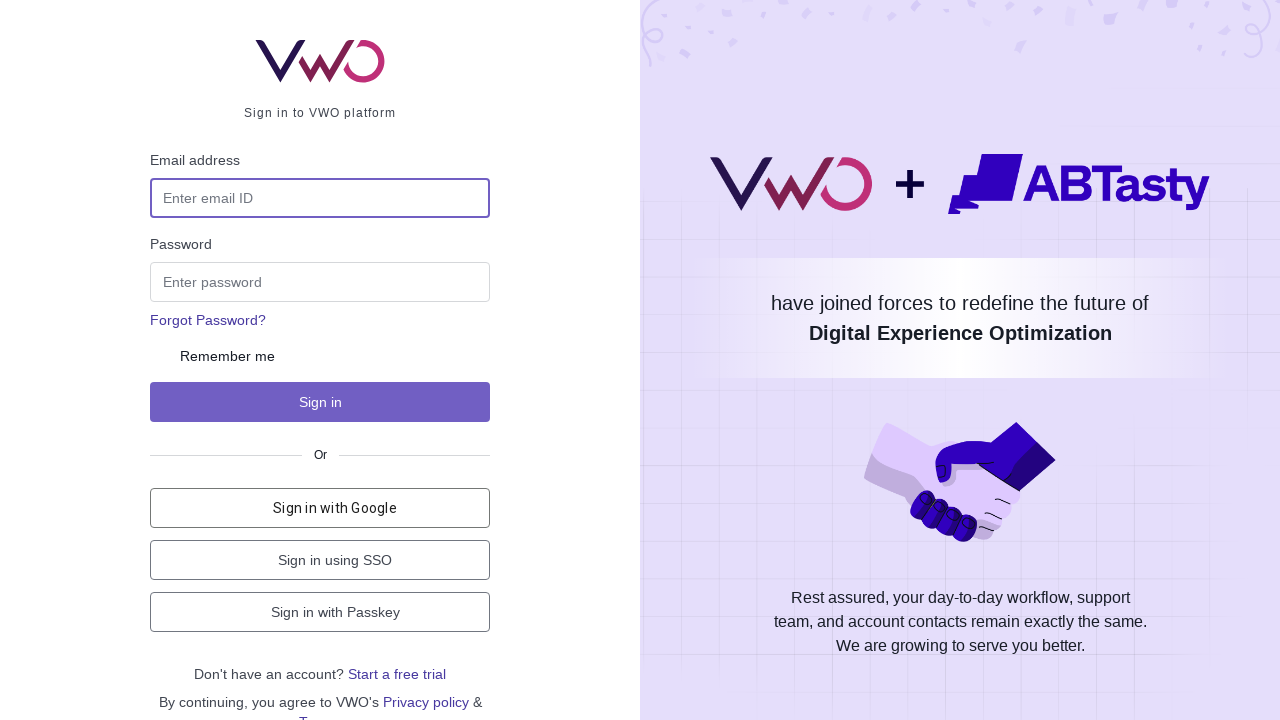